Navigates to Dmoney website and checks if the first image element is displayed

Starting URL: https://www.dmoney.com.bd/

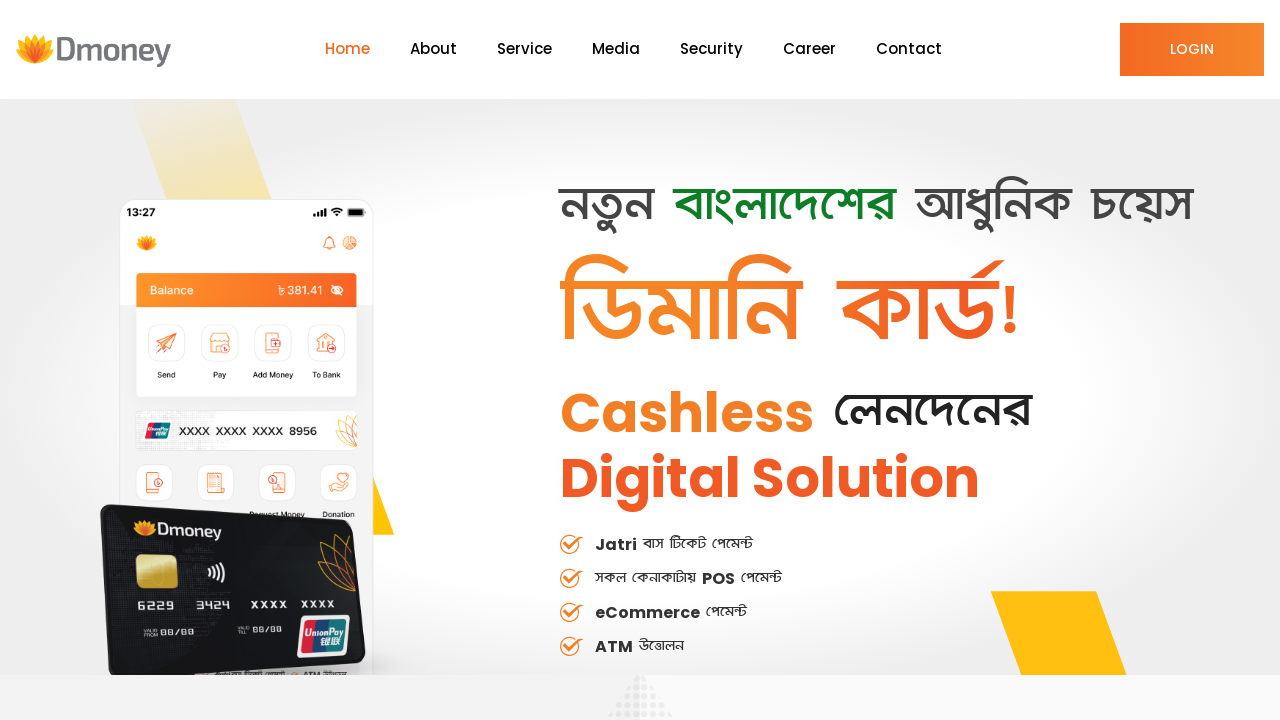

Navigated to Dmoney website (https://www.dmoney.com.bd/)
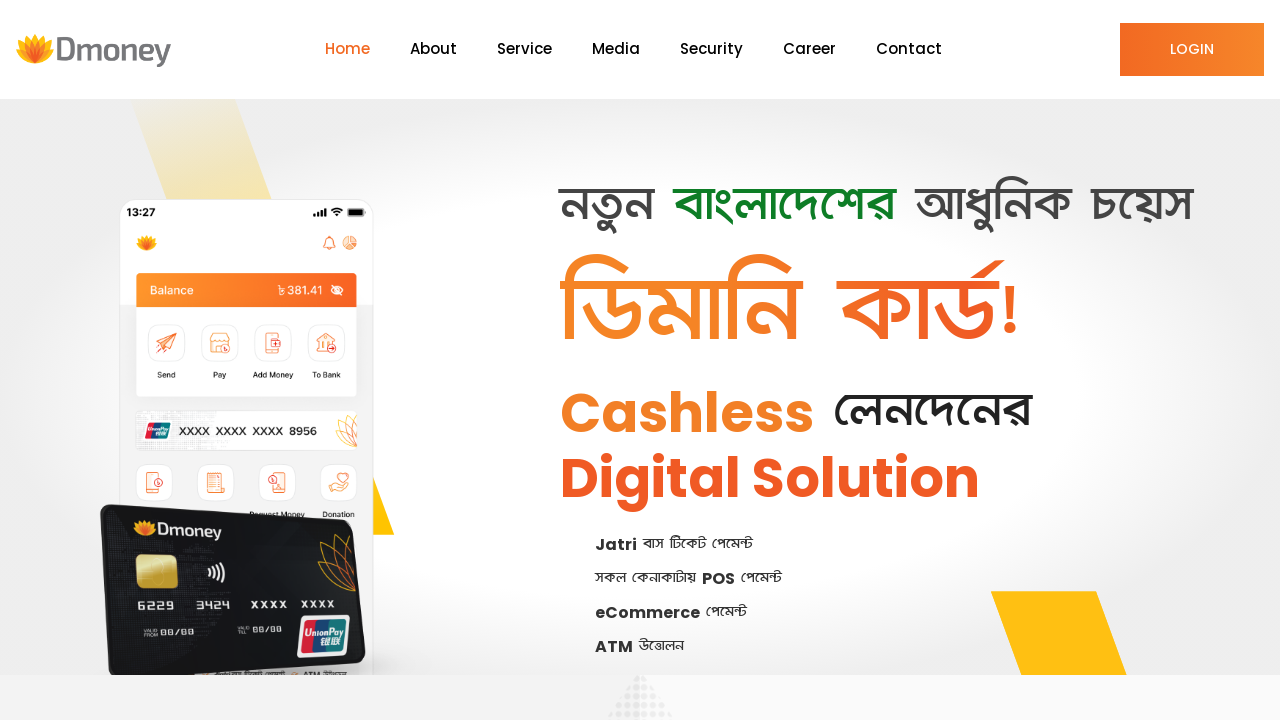

Located the first image element on the page
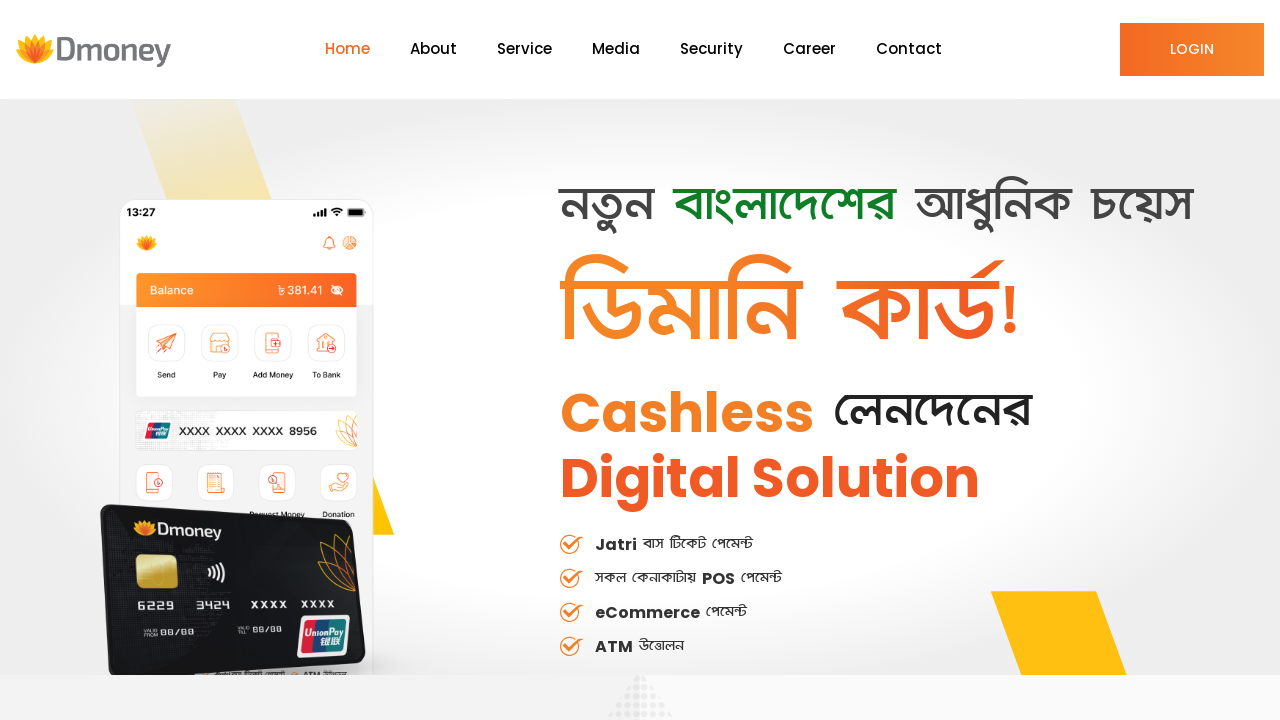

Verified that the first image element is displayed
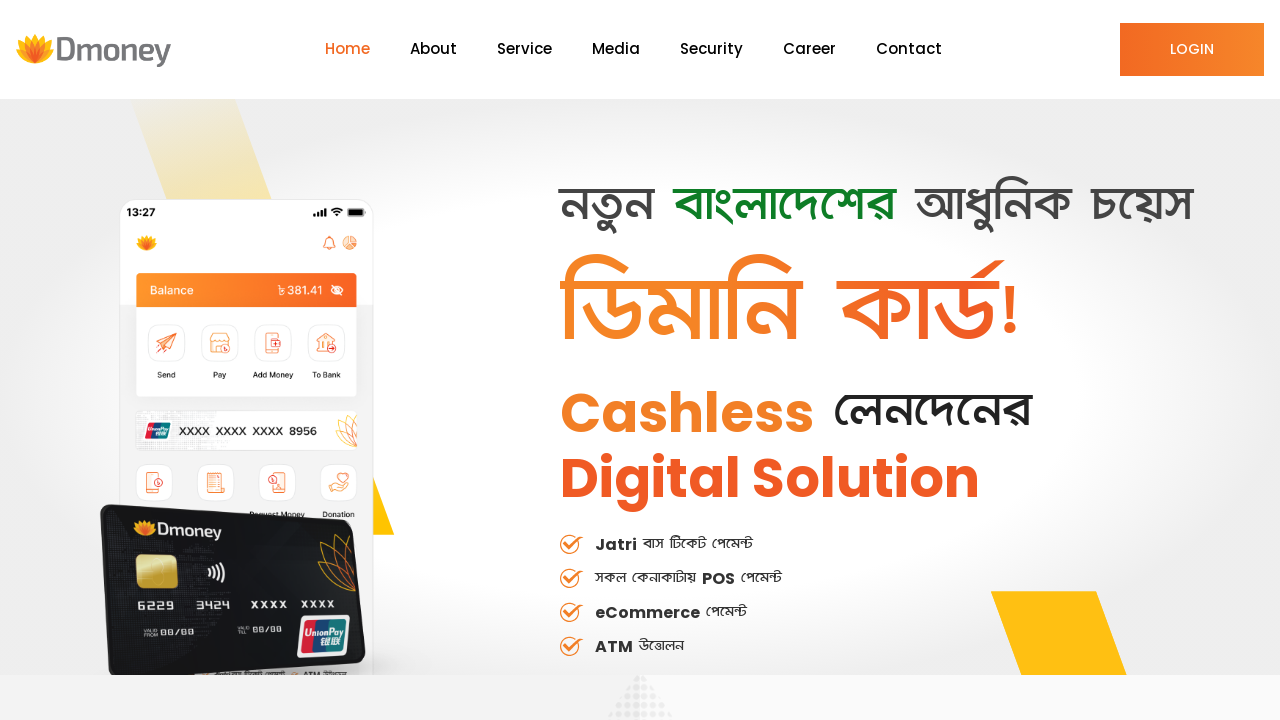

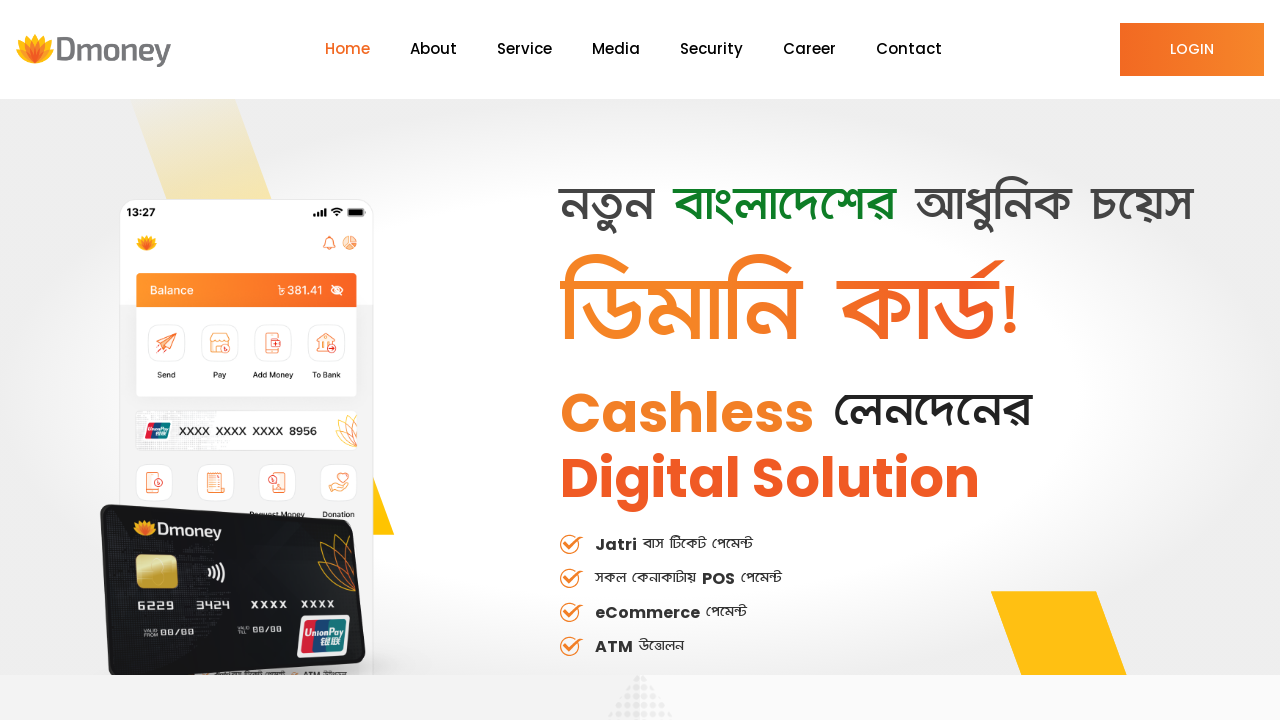